Tests confirm dialog dismissal by entering a name, clicking the confirm button, and dismissing (canceling) the confirmation dialog

Starting URL: https://rahulshettyacademy.com/AutomationPractice/

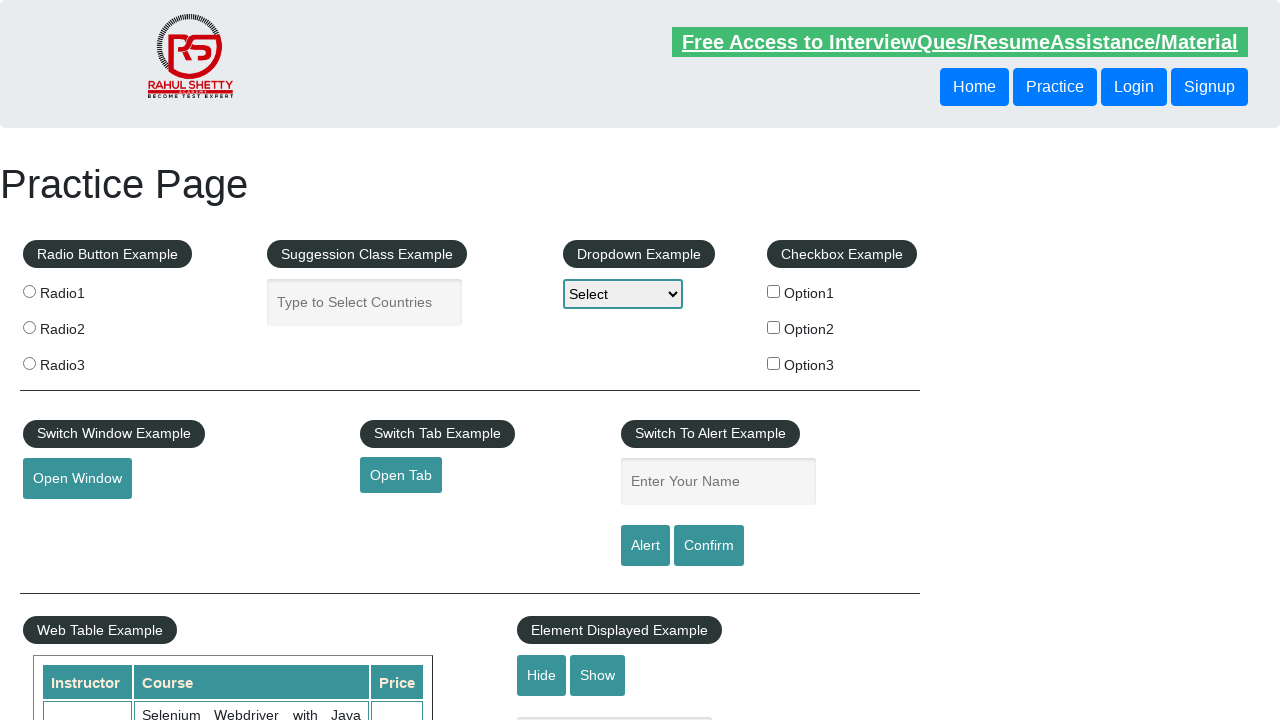

Set up dialog handler to dismiss confirmation dialog
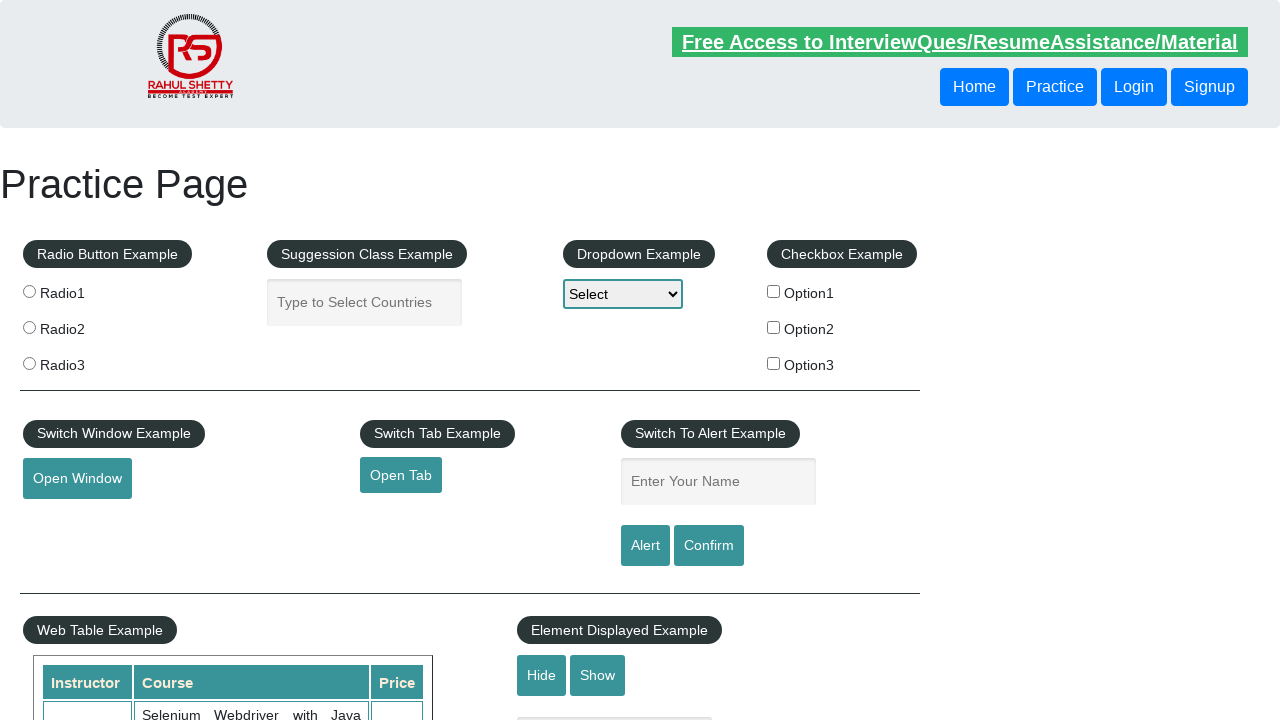

Filled name field with 'RamBabu' on #name
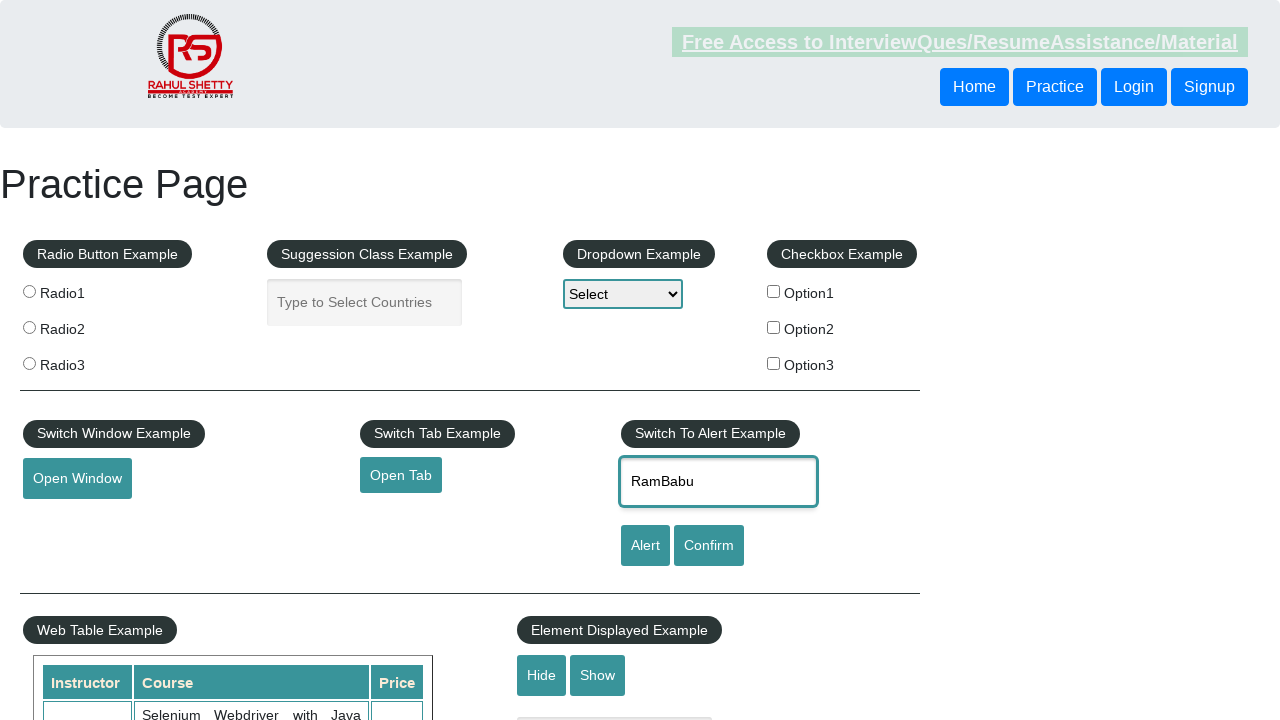

Clicked confirm button to trigger dialog at (709, 546) on #confirmbtn
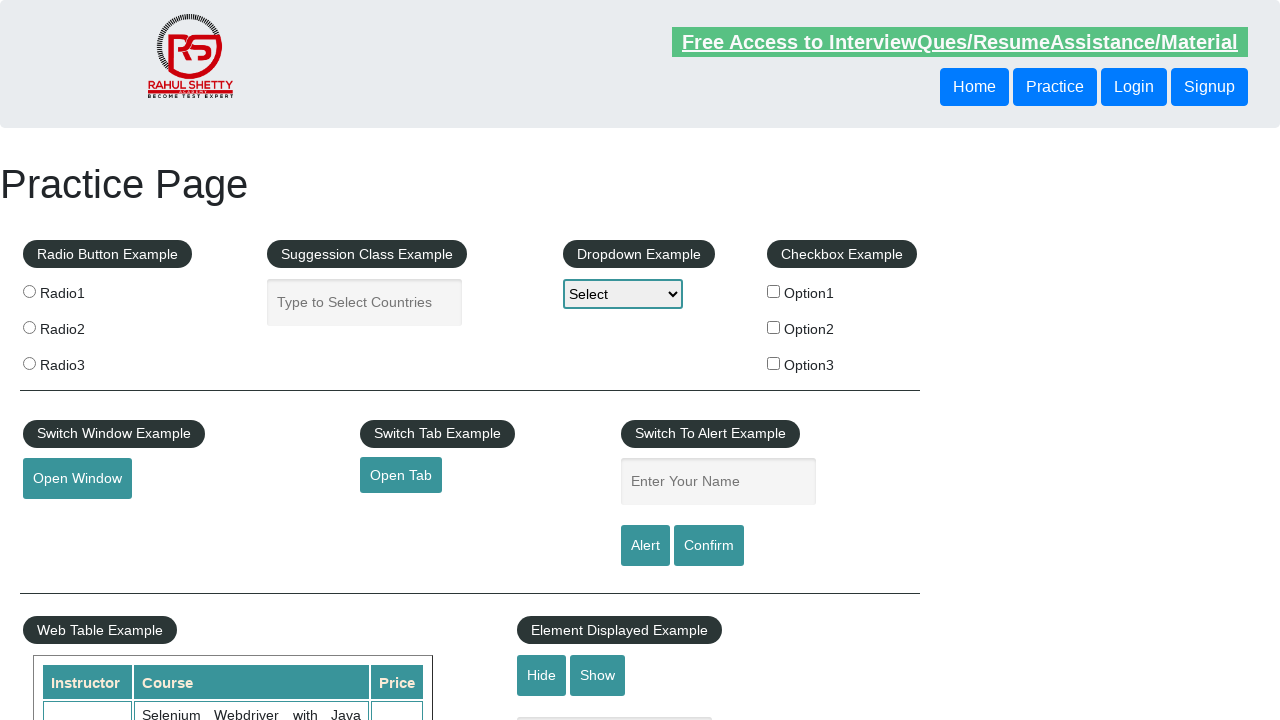

Waited for dialog to be processed and dismissed
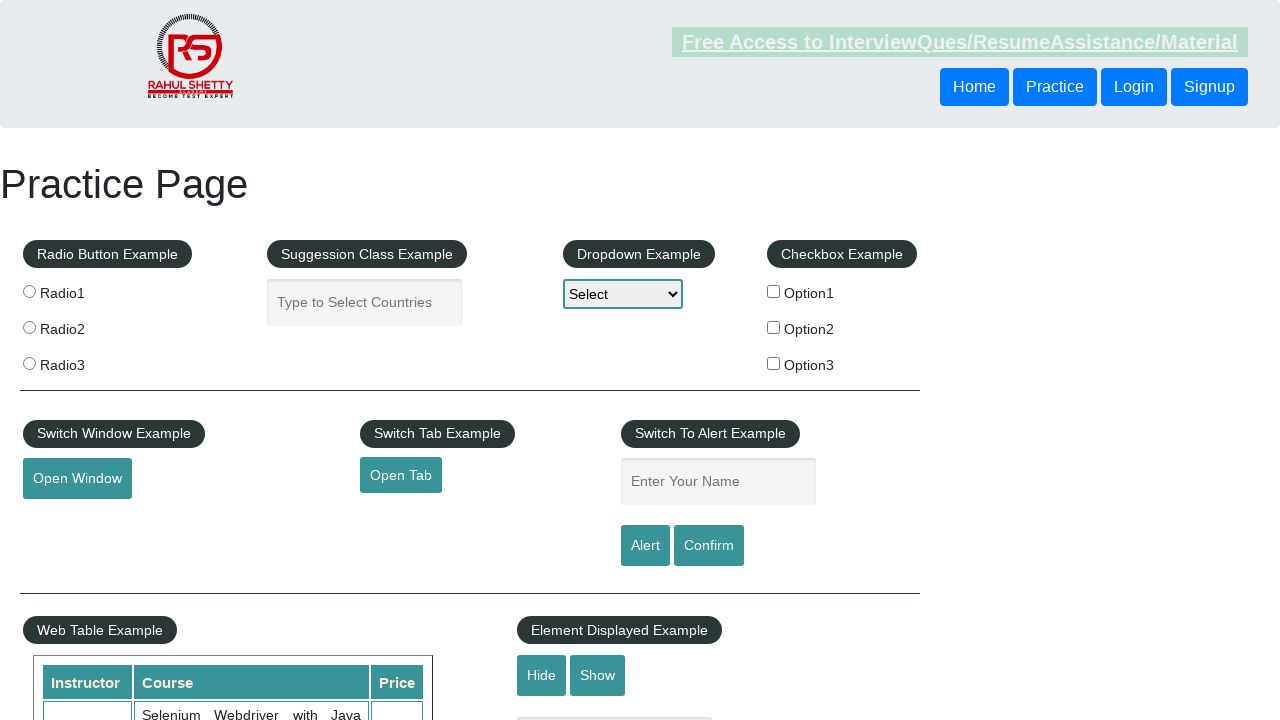

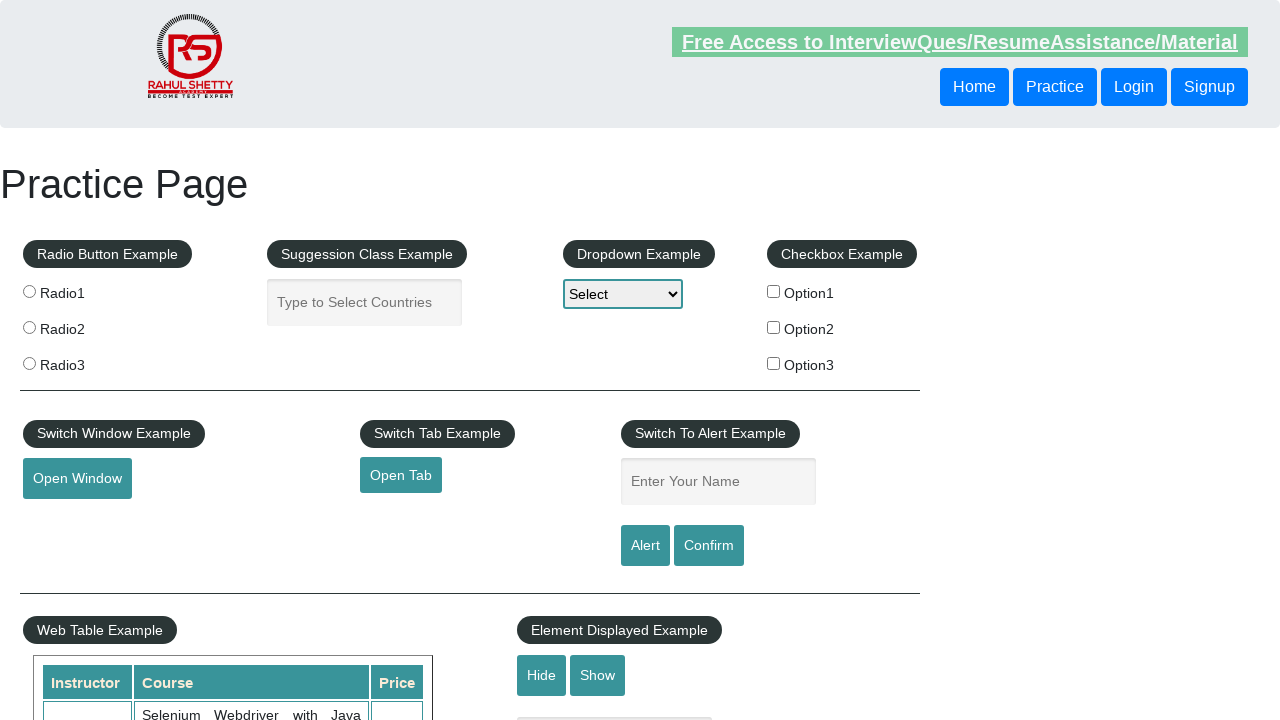